Clicks the letter A link and verifies languages starting with 'A' are displayed

Starting URL: https://www.99-bottles-of-beer.net/abc.html

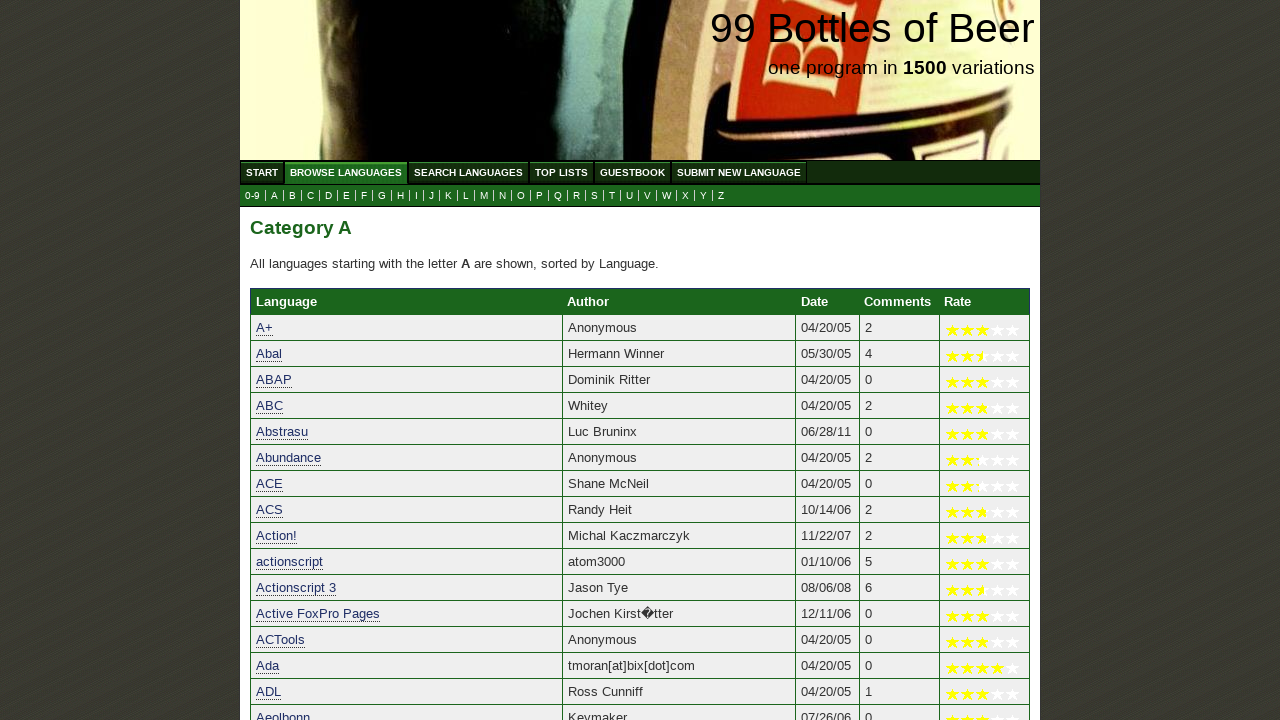

Clicked the letter A link to filter languages starting with A at (274, 196) on xpath=//a[@href='a.html']
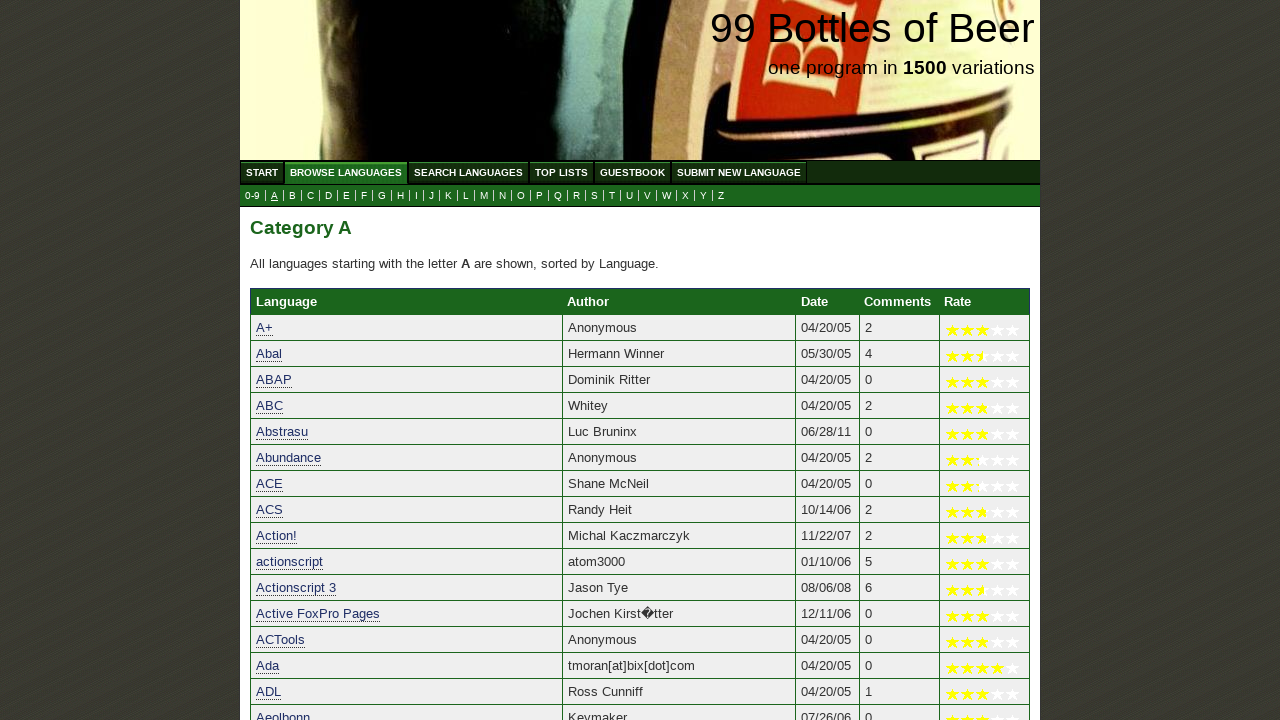

Languages table loaded with results starting with A
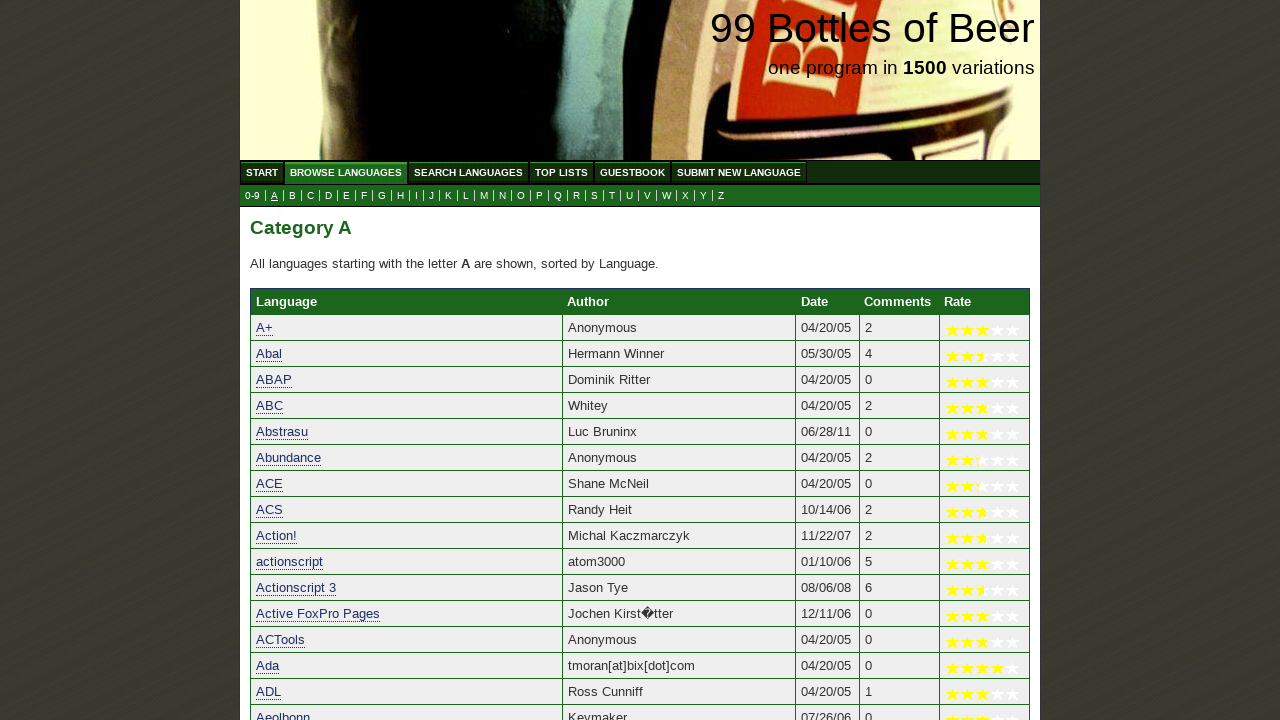

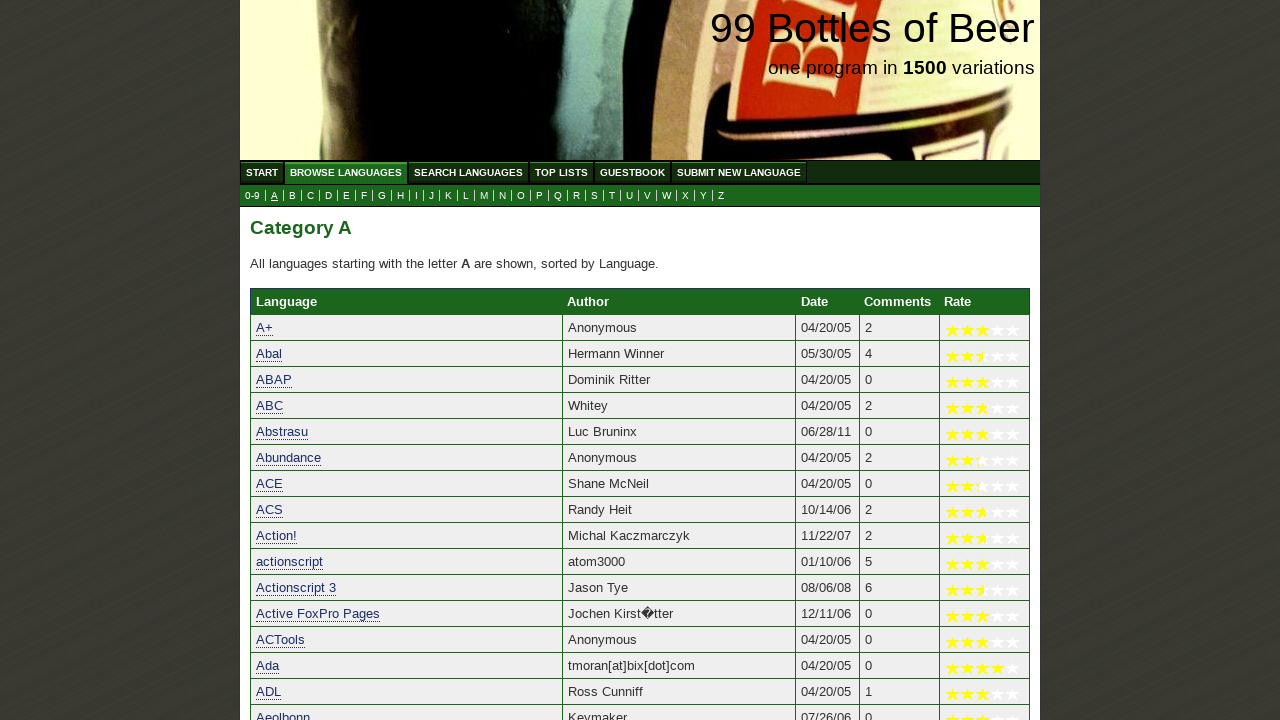